Navigates to an OpenCart login page and fills in email and password fields to demonstrate various element interaction patterns

Starting URL: https://naveenautomationlabs.com/opencart/index.php?route=account/login

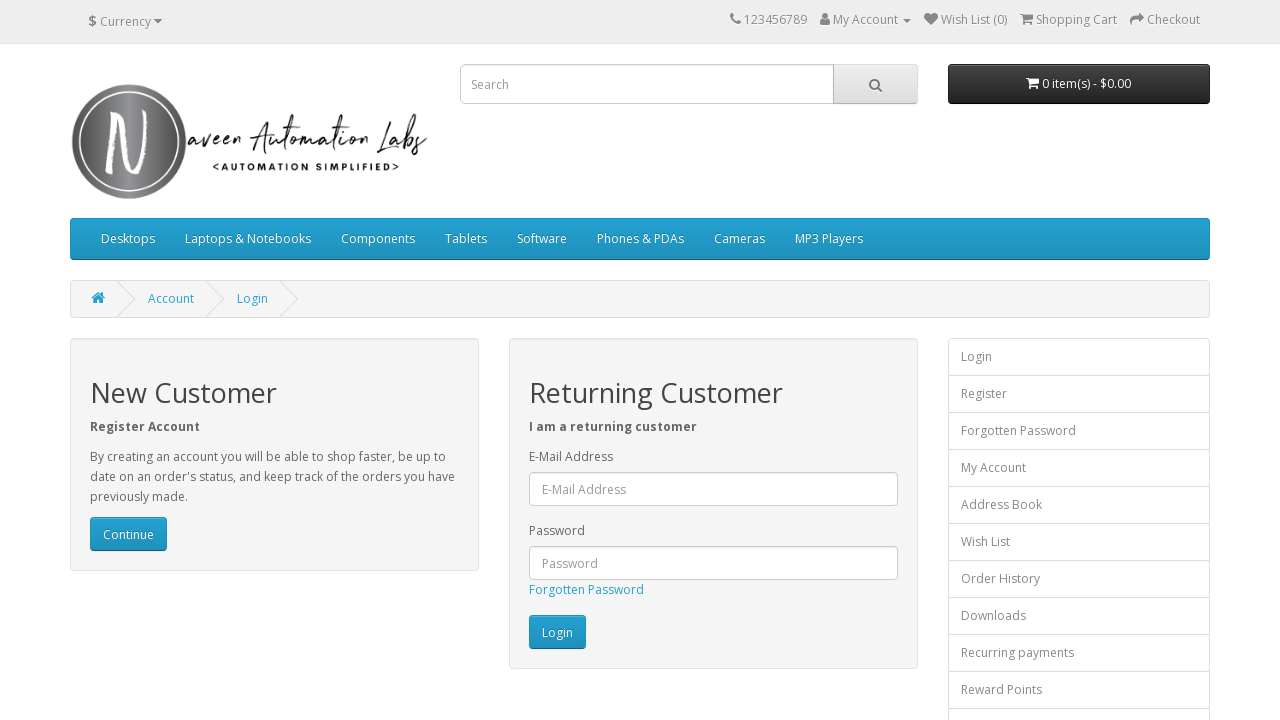

Navigated to OpenCart login page
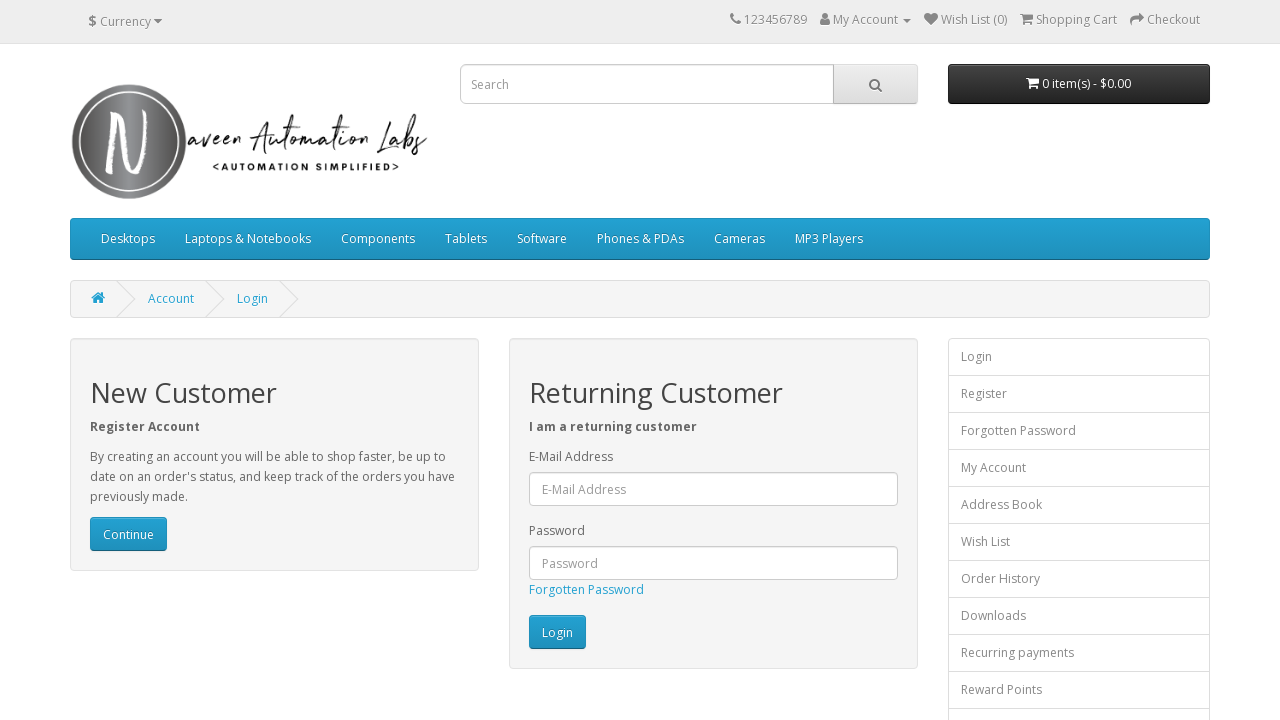

Filled email field with 'yogesh@gmail.com' on #input-email
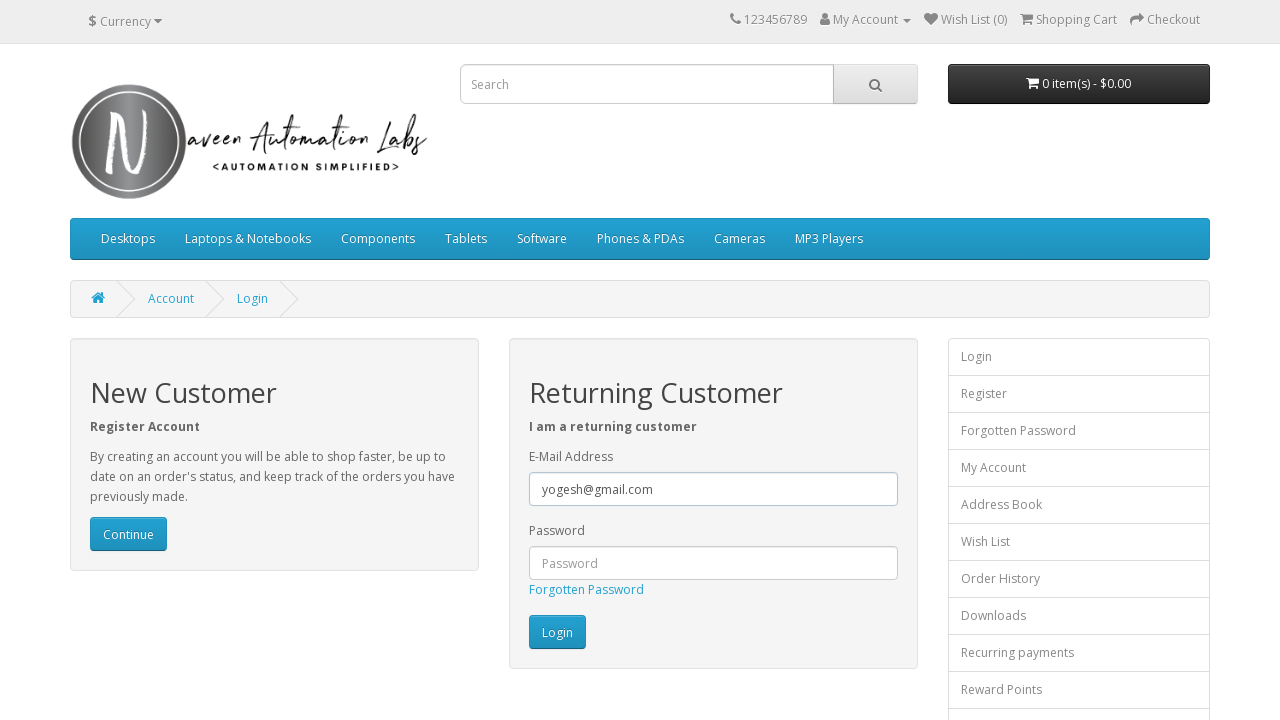

Filled password field with '12333' on #input-password
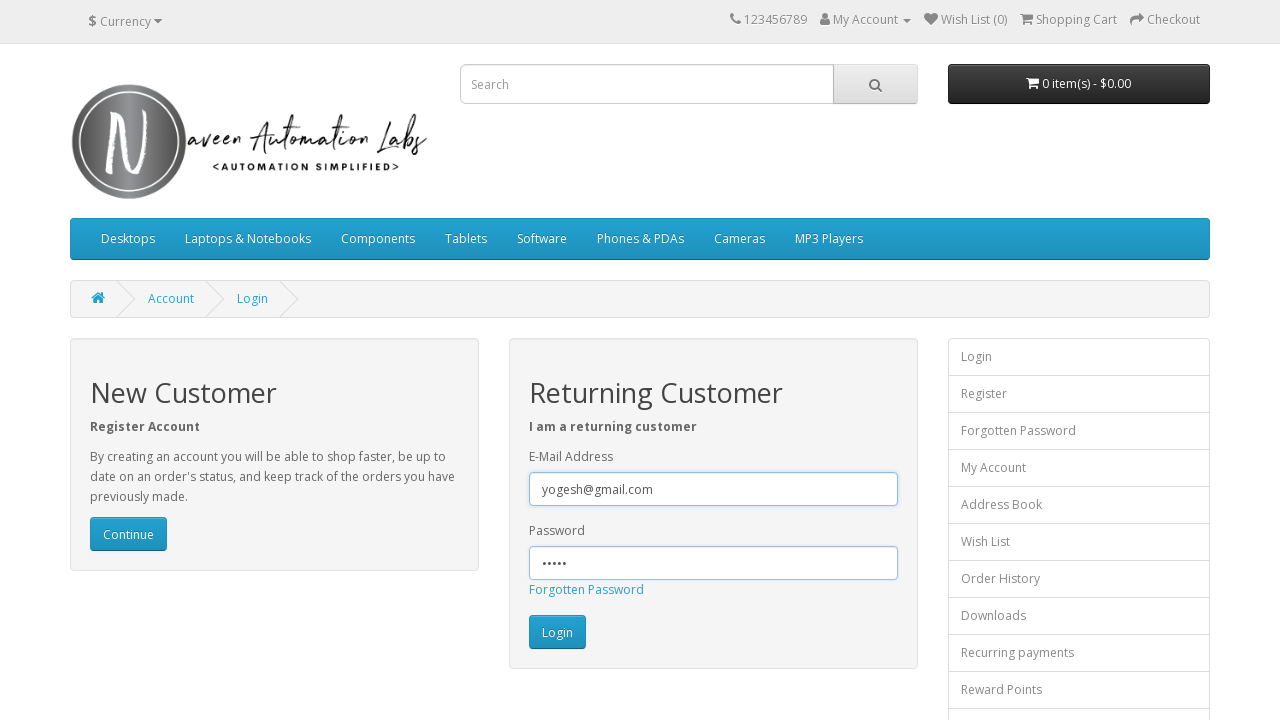

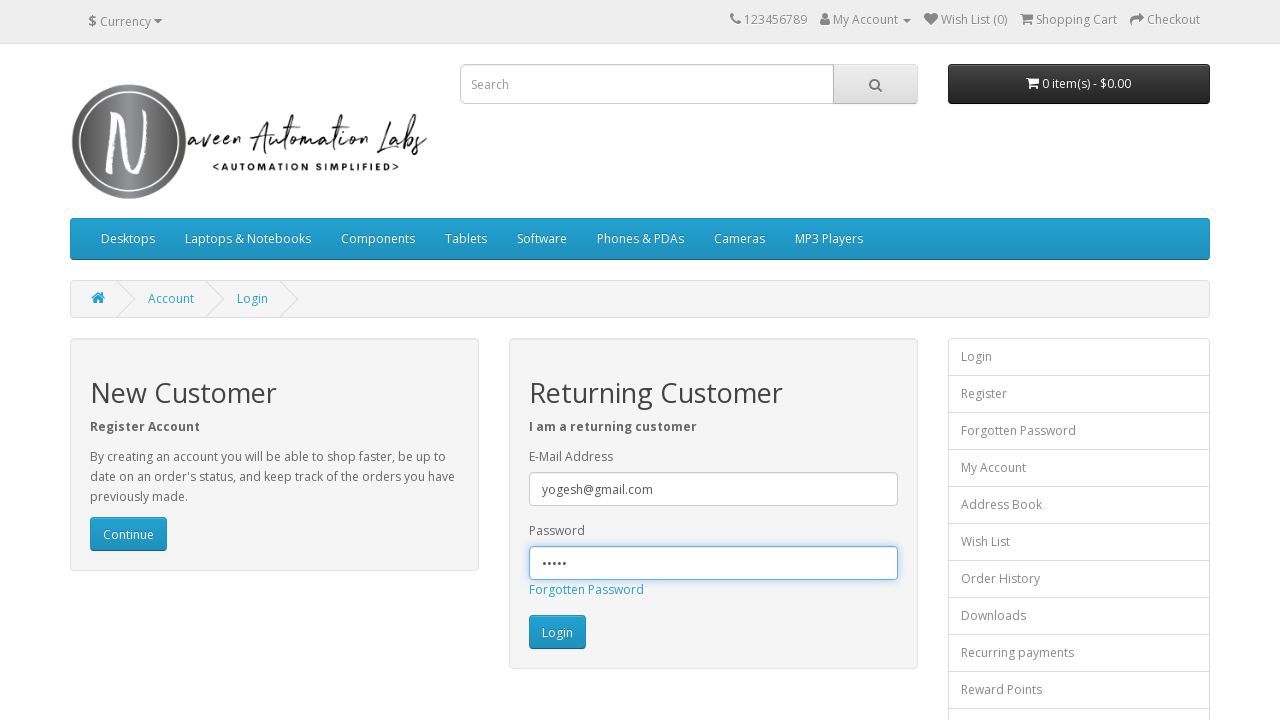